Simple cross-browser test that navigates to the Google Chrome support page and maximizes the browser window.

Starting URL: https://support.google.com/chrome/

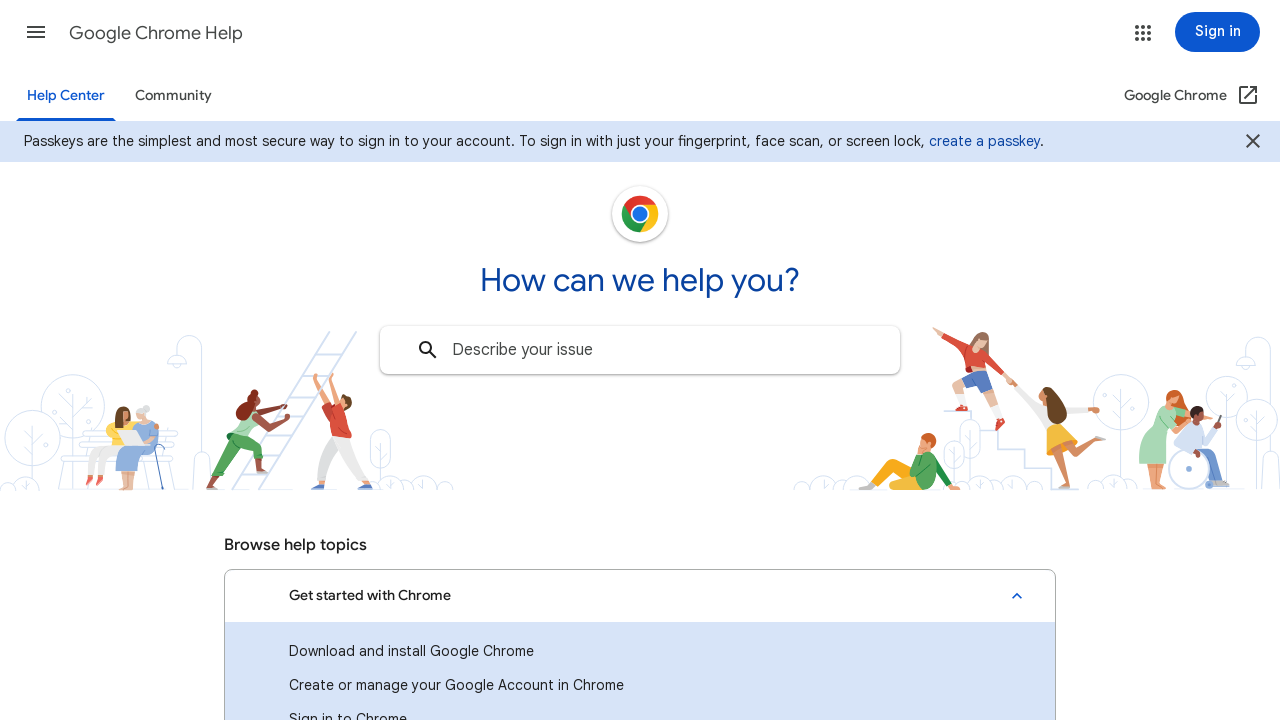

Navigated to Google Chrome support page
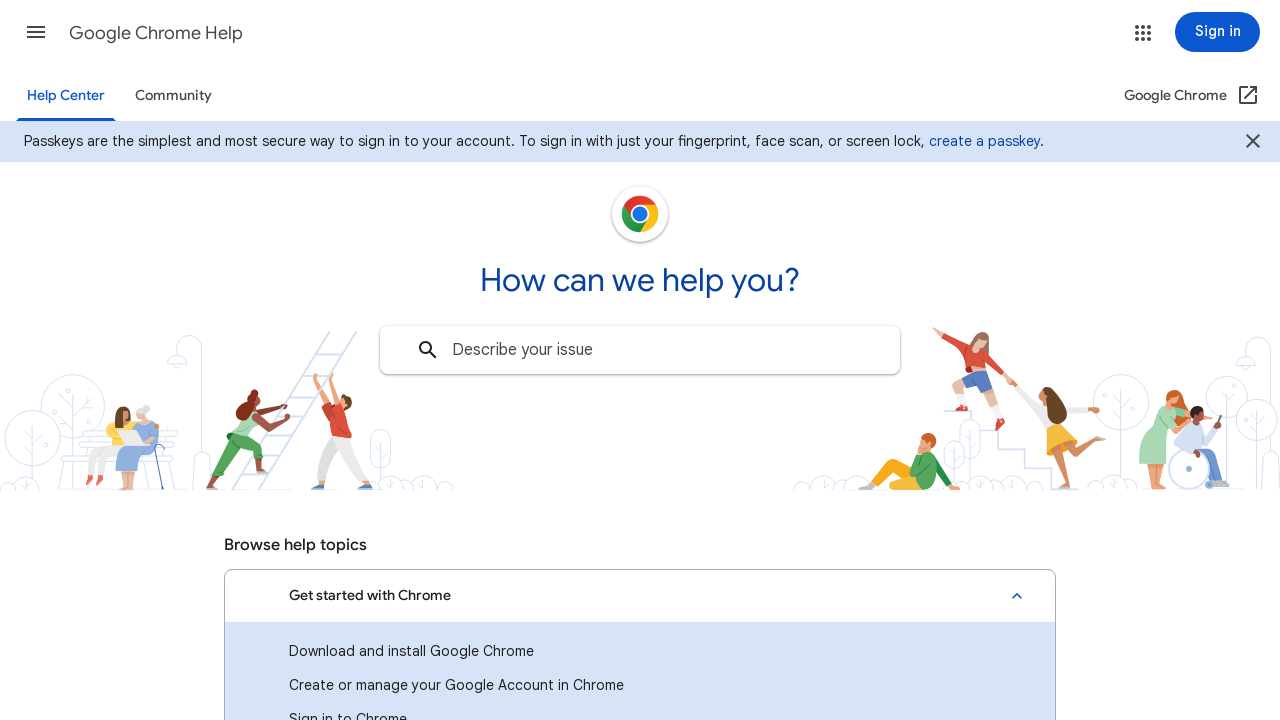

Maximized browser window to 1920x1080
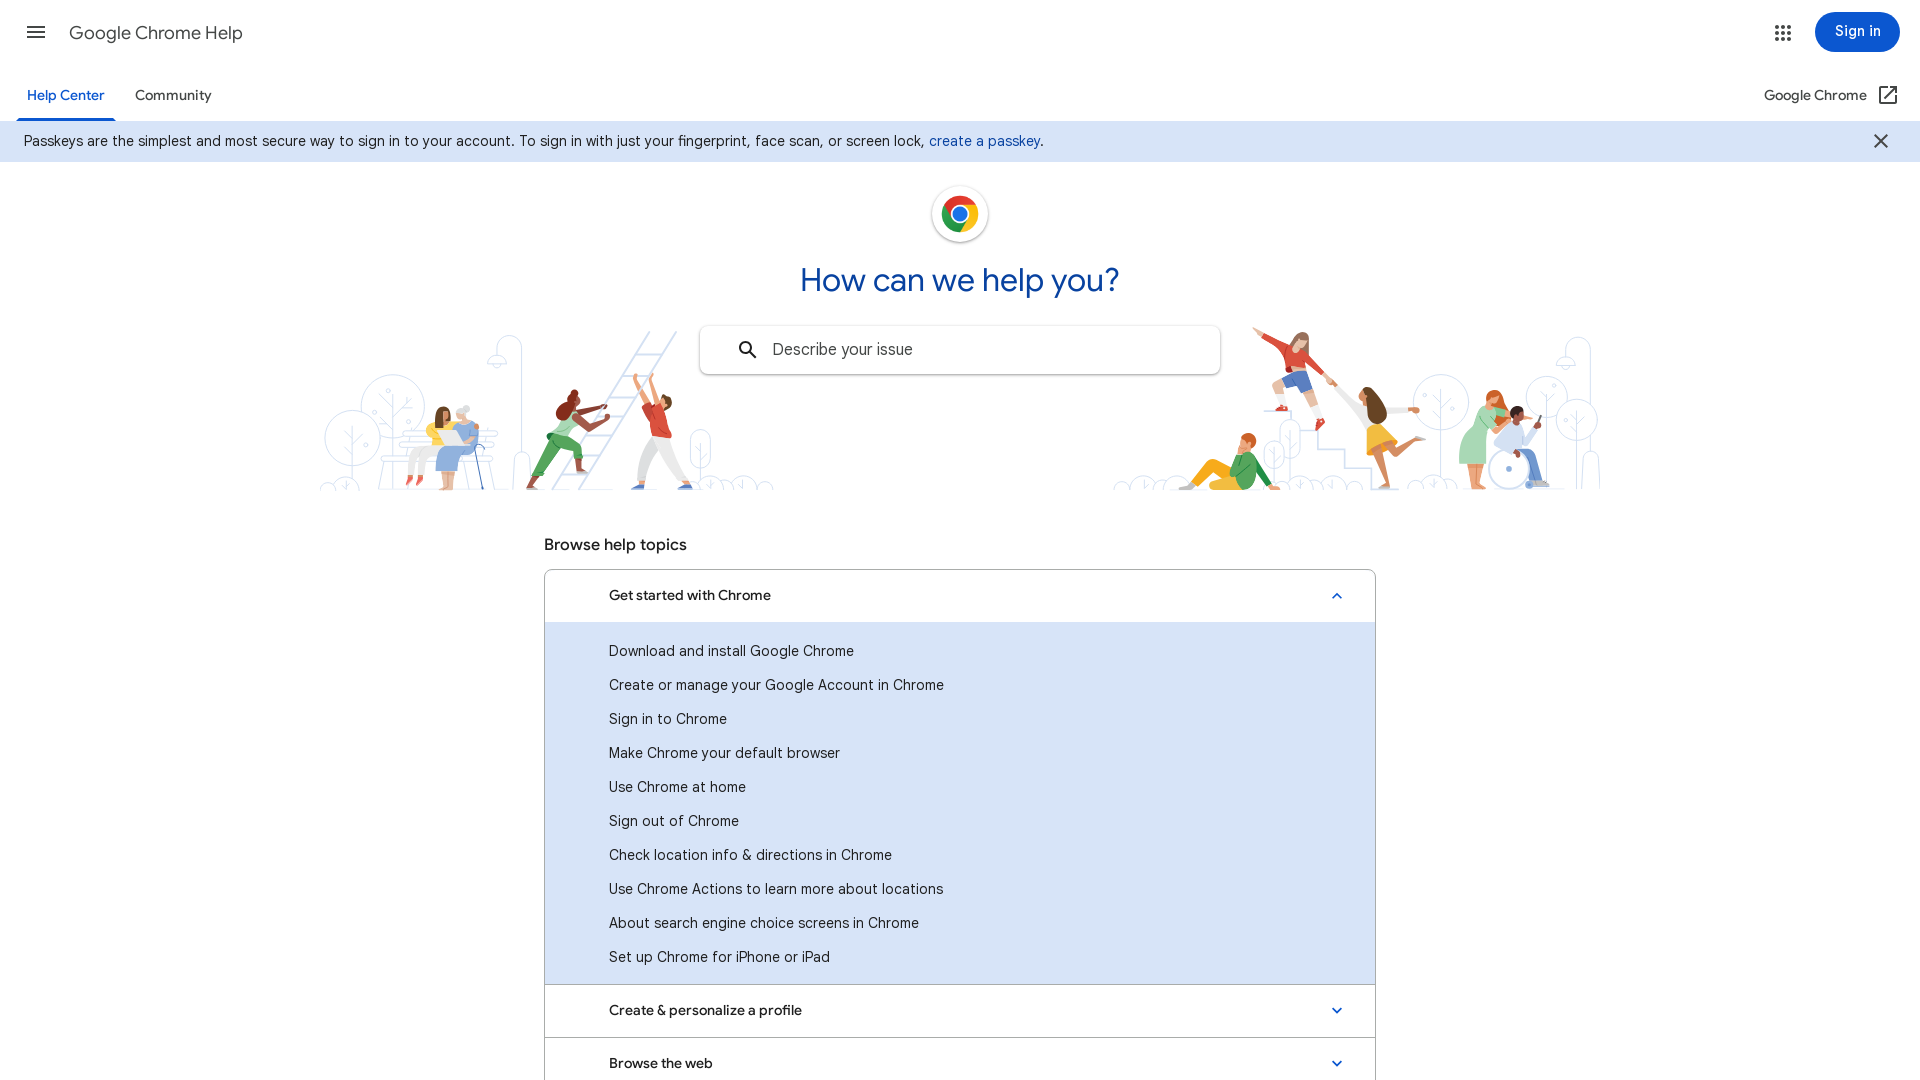

Page content fully loaded
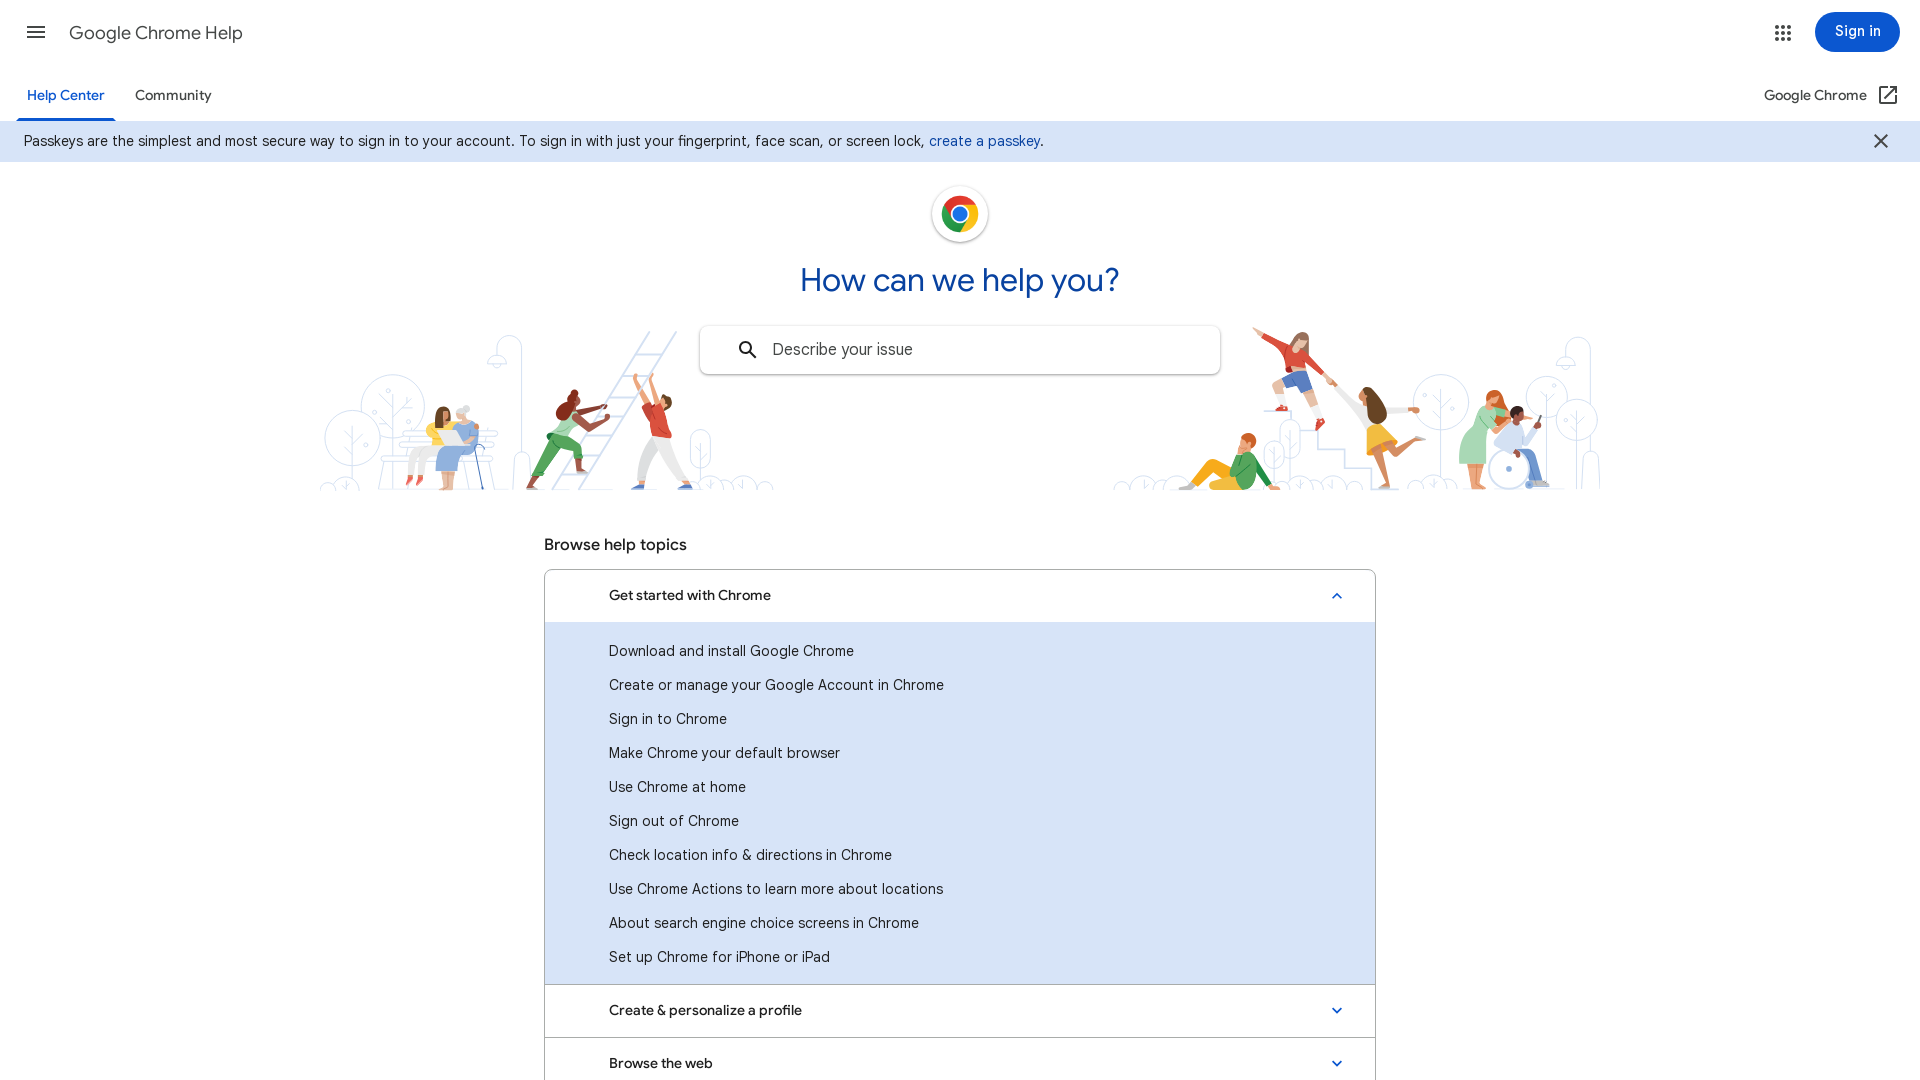

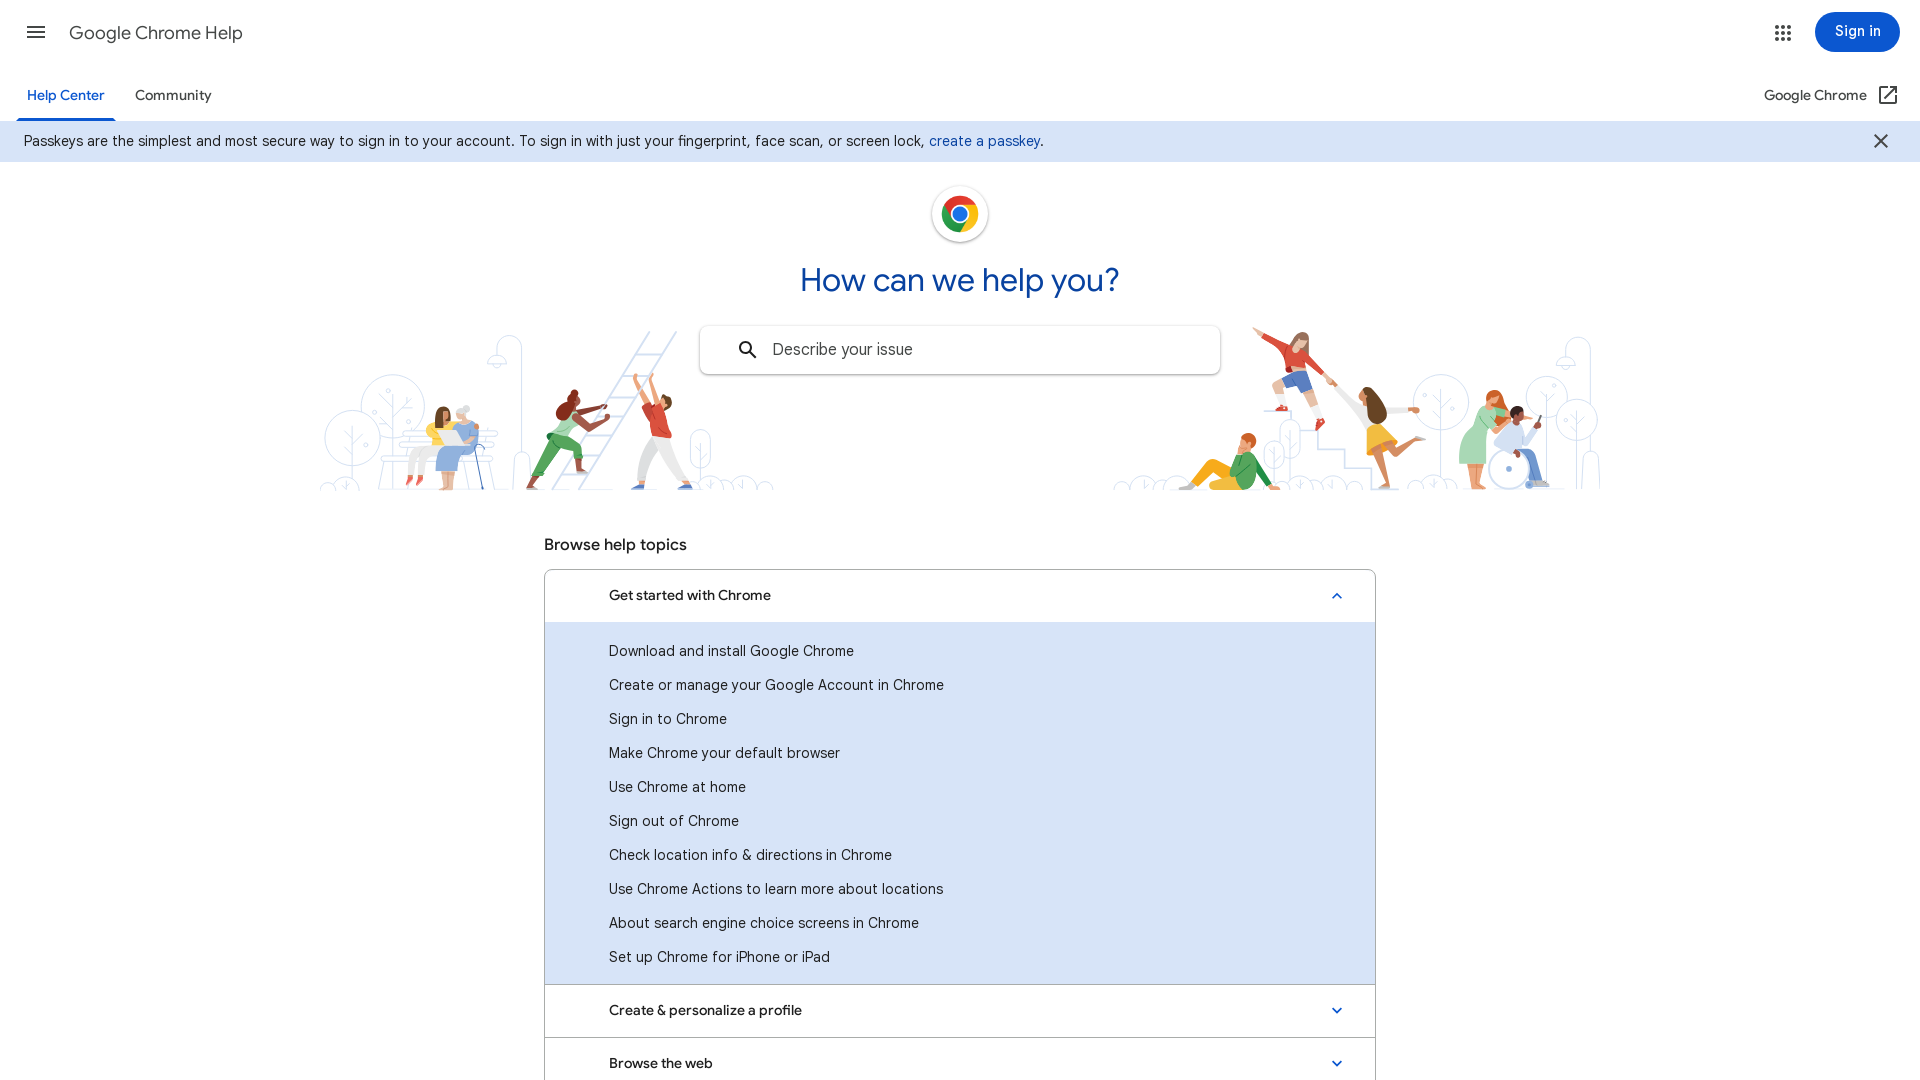